Tests handling of a JavaScript confirmation dialog by clicking a button that triggers a confirm dialog and accepting it, then verifying the result text

Starting URL: https://testautomationpractice.blogspot.com/

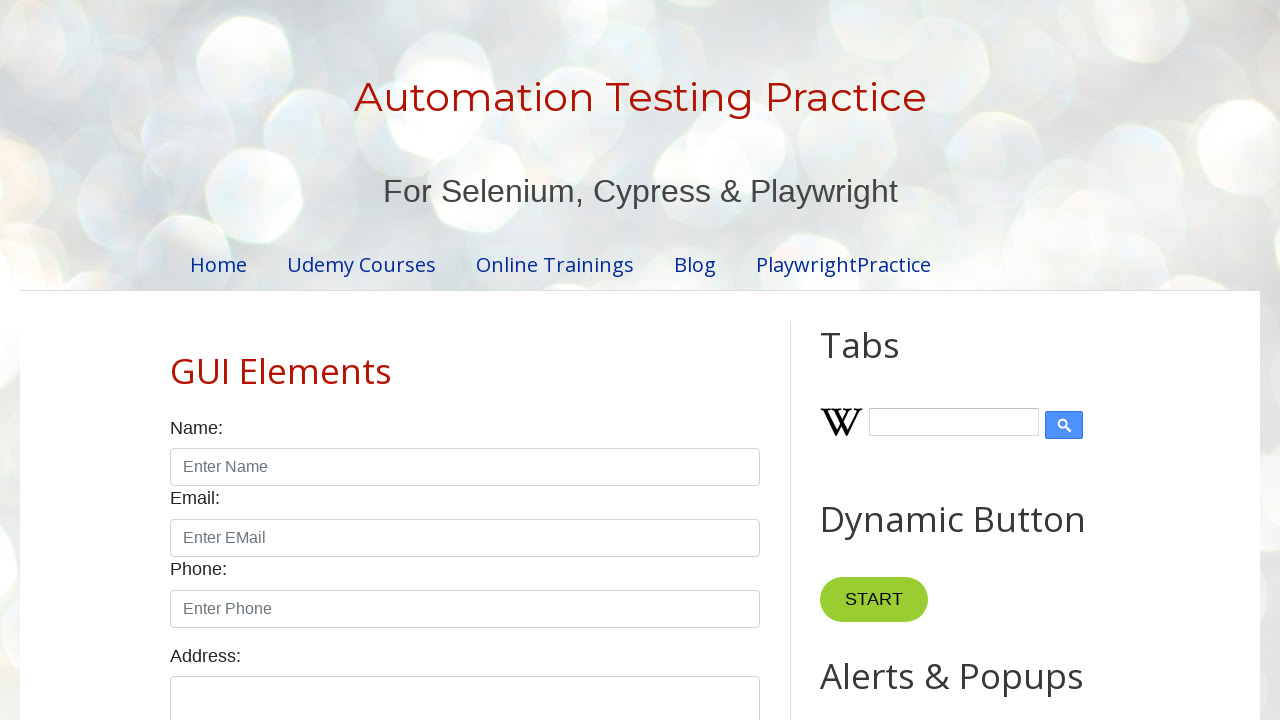

Set up dialog handler to accept confirmation dialogs
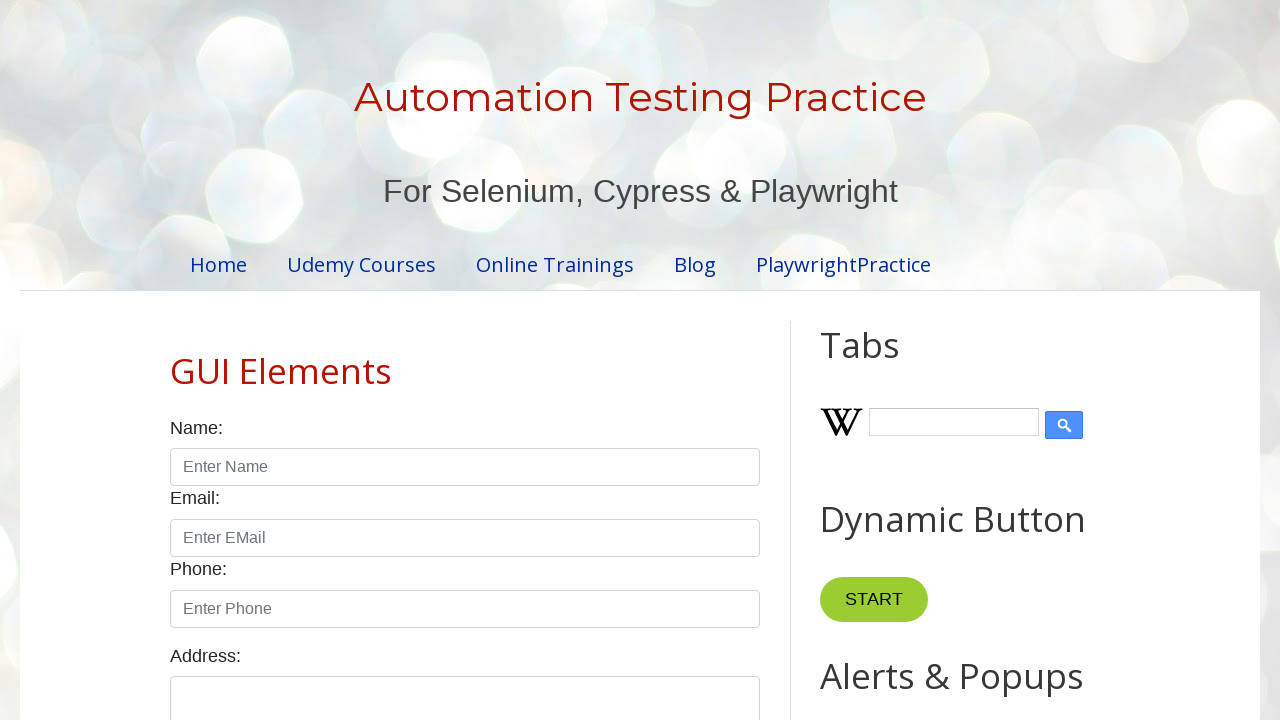

Clicked confirm button to trigger confirmation dialog at (912, 360) on #confirmBtn
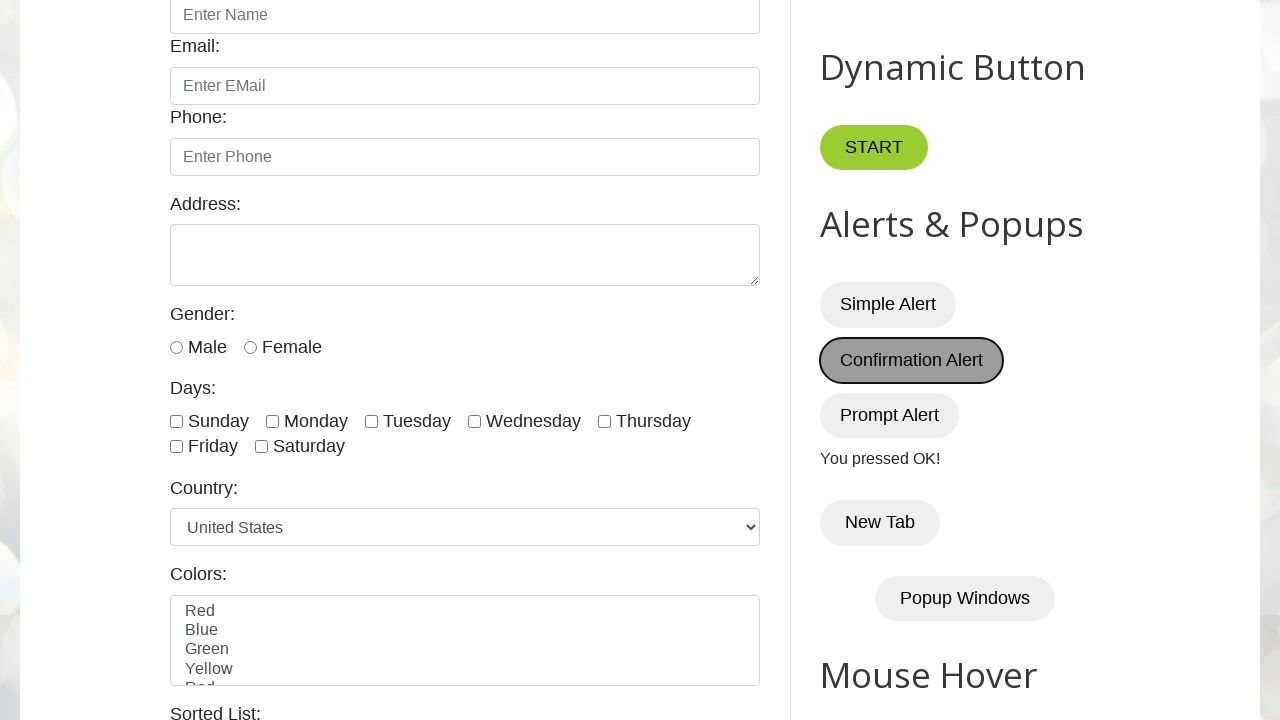

Verified result text element is displayed after accepting dialog
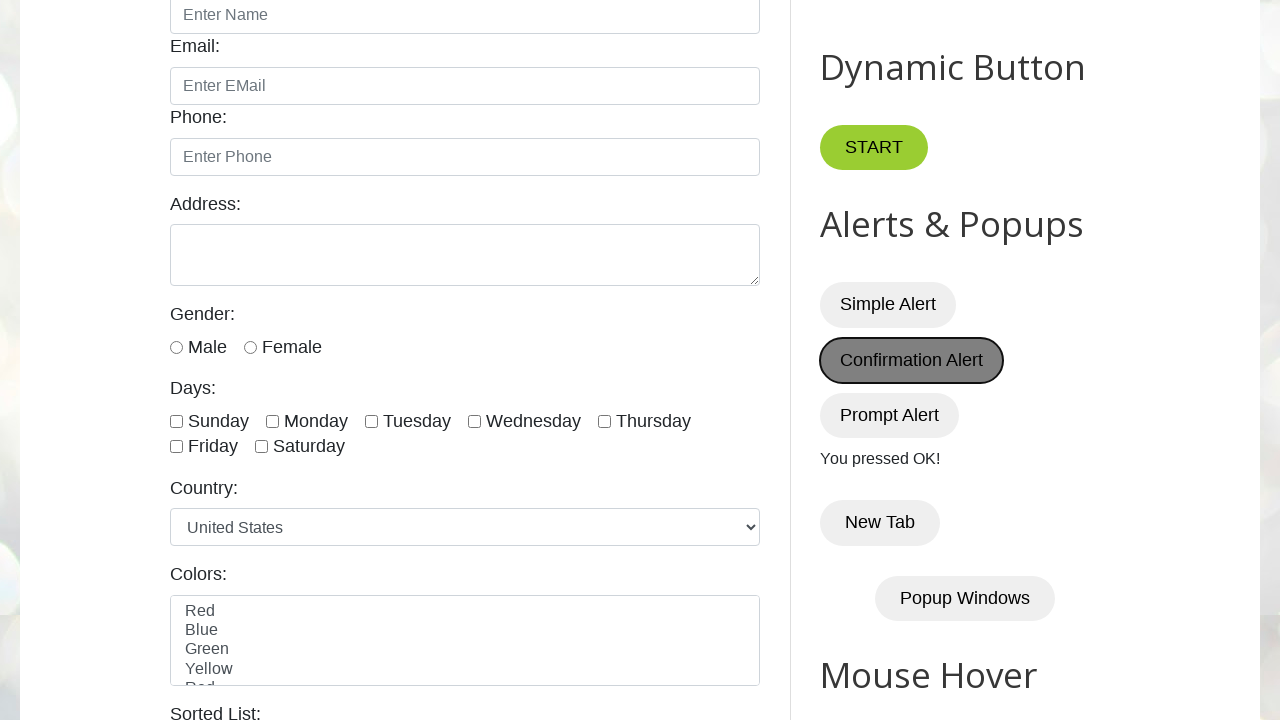

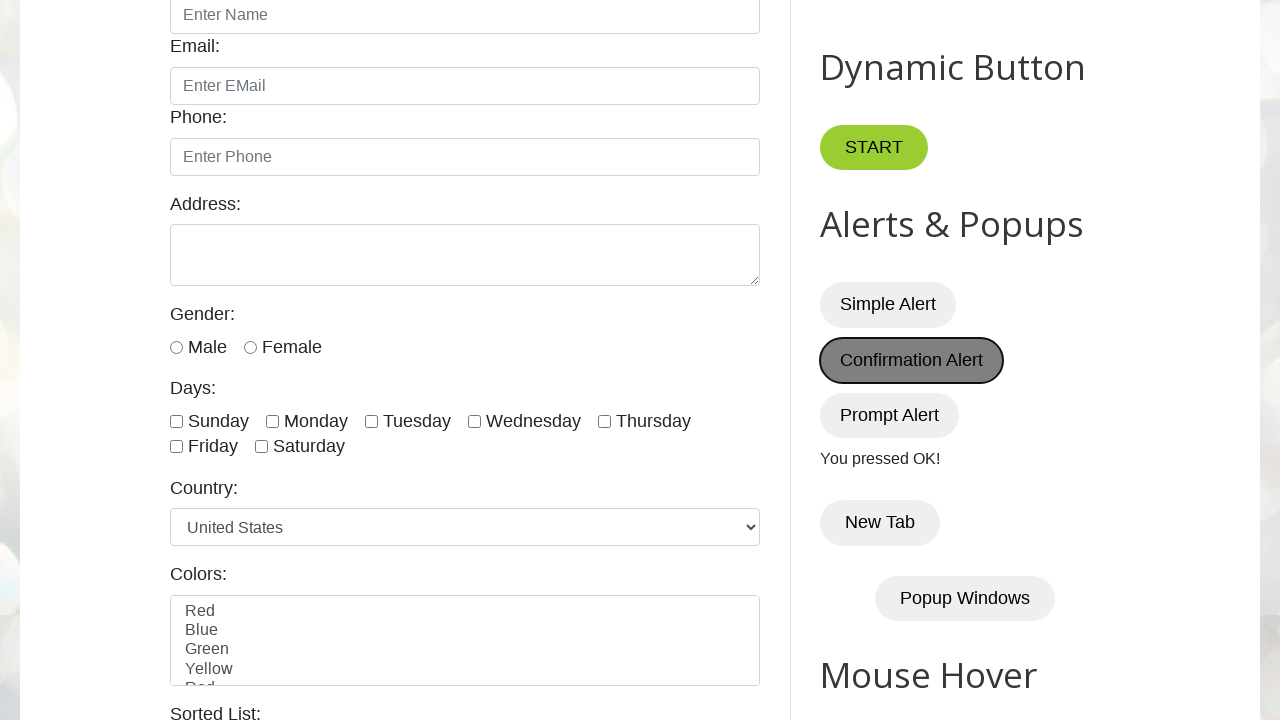